Navigates to Hotstar homepage and verifies that navigation links are present on the page

Starting URL: https://www.hotstar.com/

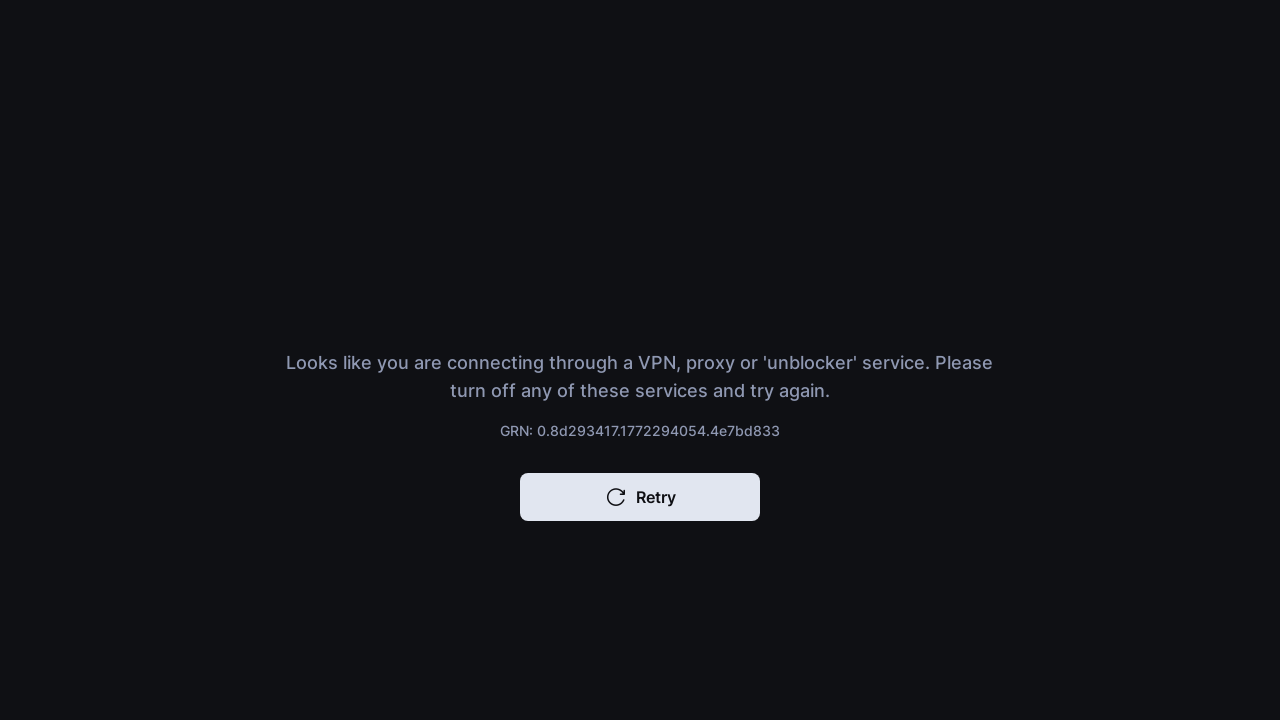

Navigated to Hotstar homepage
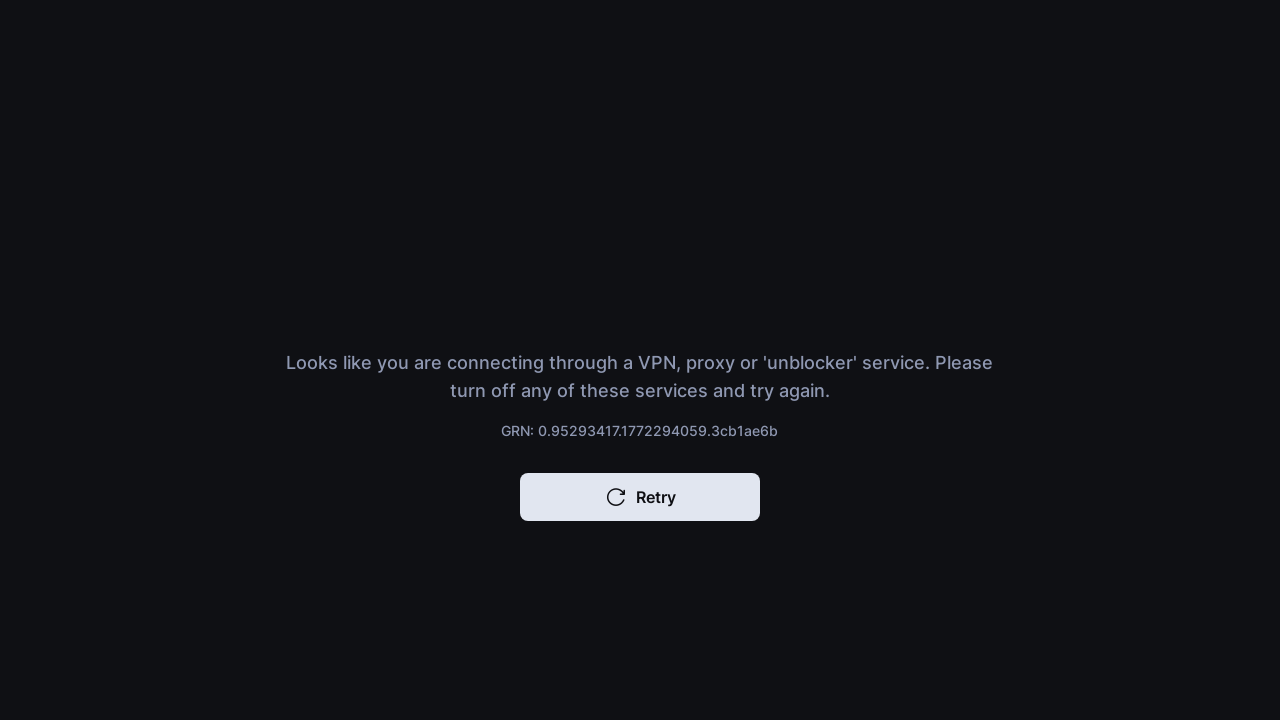

Navigation links loaded on the page
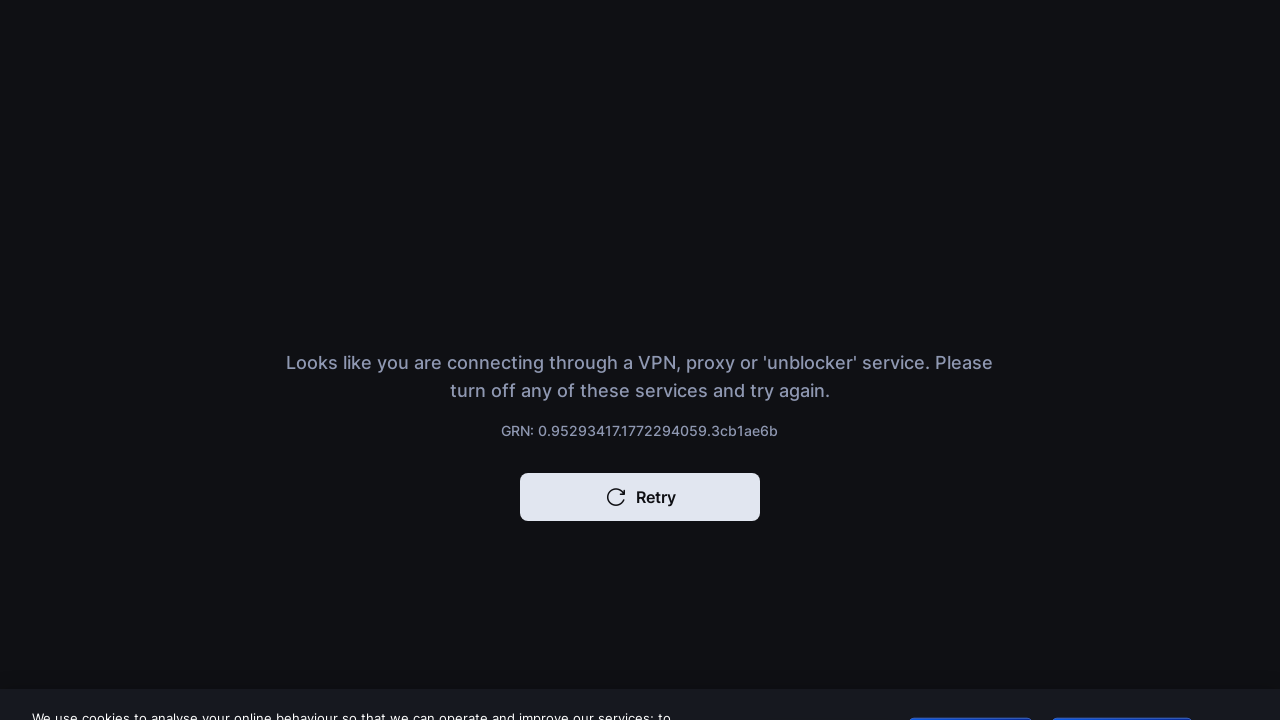

Located all navigation links on the page
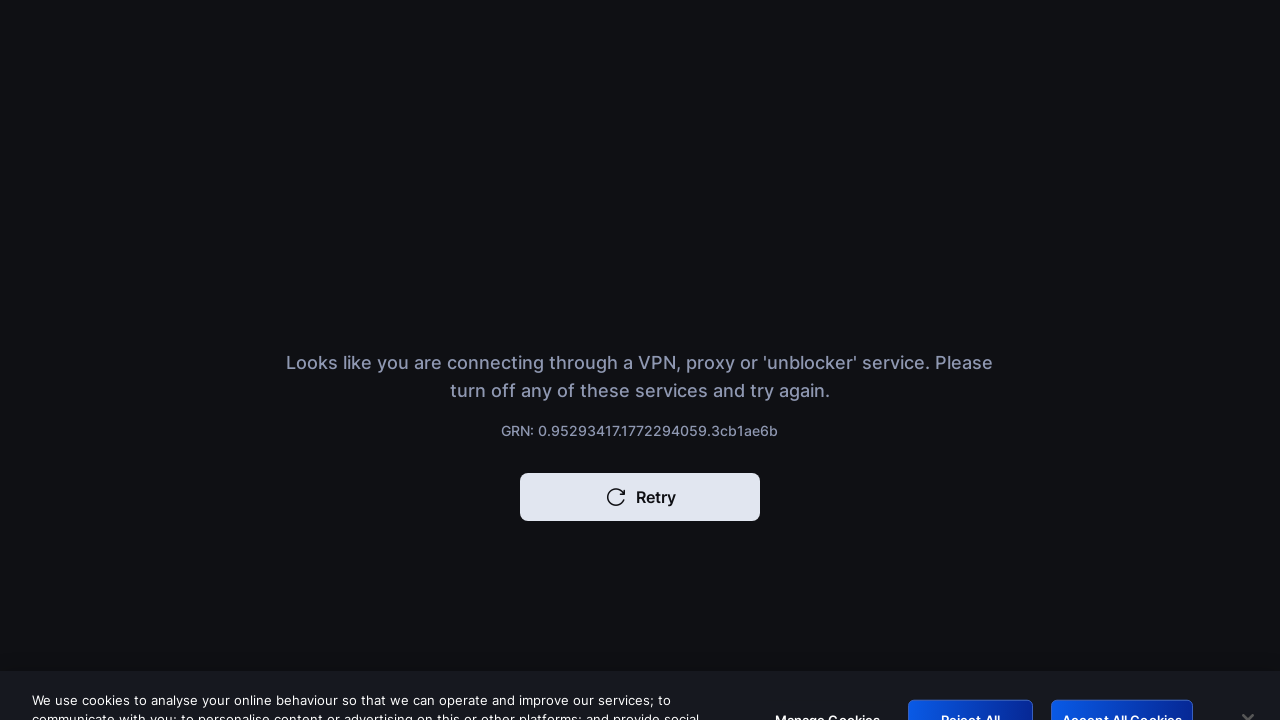

First navigation link is visible
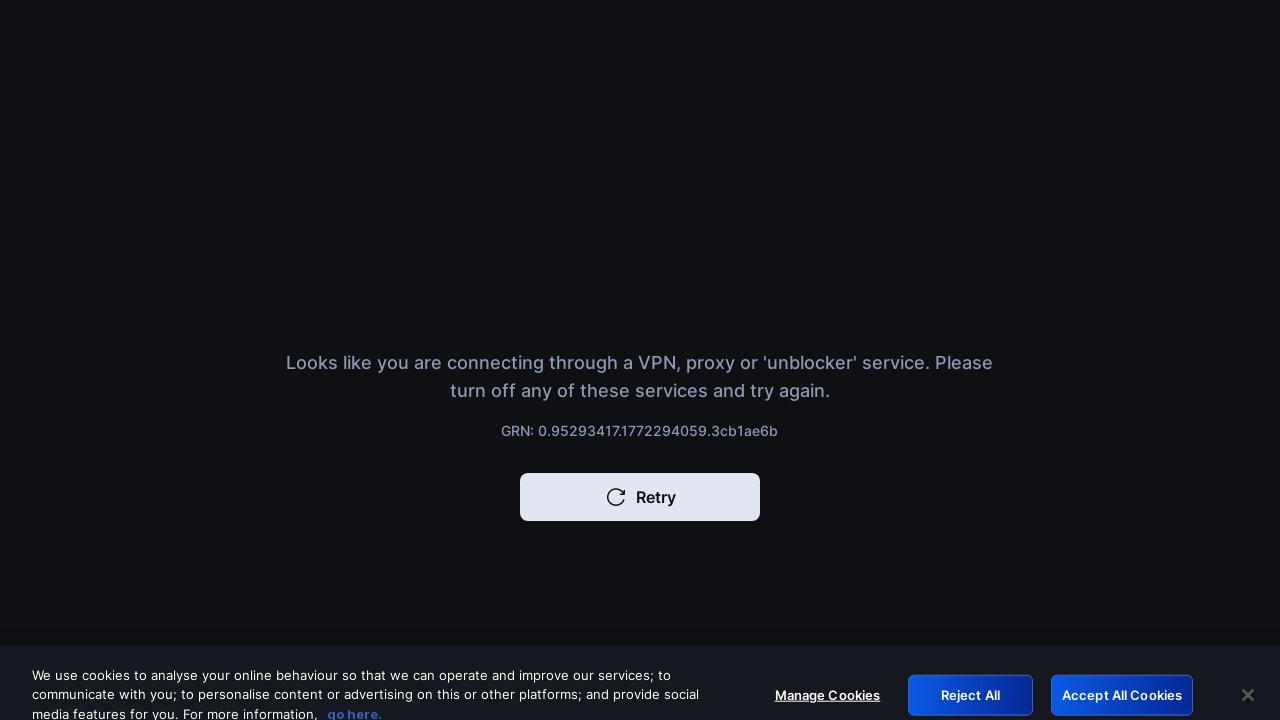

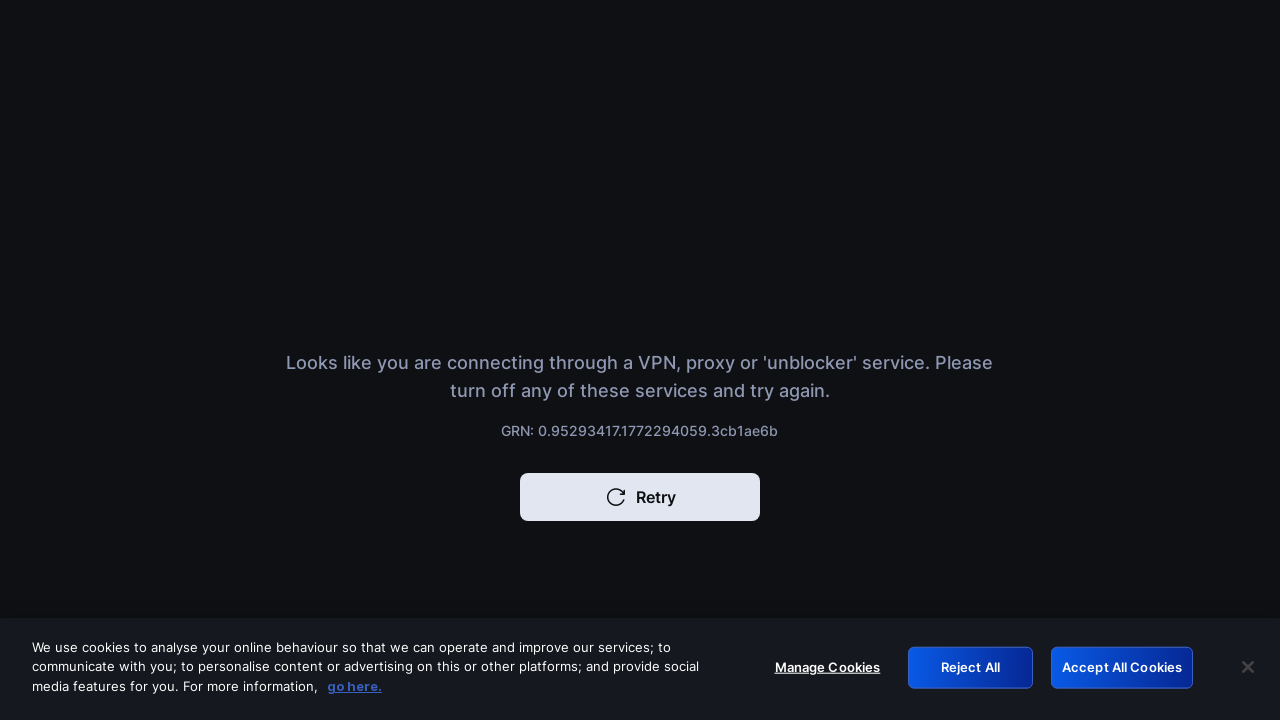